Navigates to OrangeHRM homepage and verifies that the login page logo is displayed

Starting URL: https://opensource-demo.orangehrmlive.com/

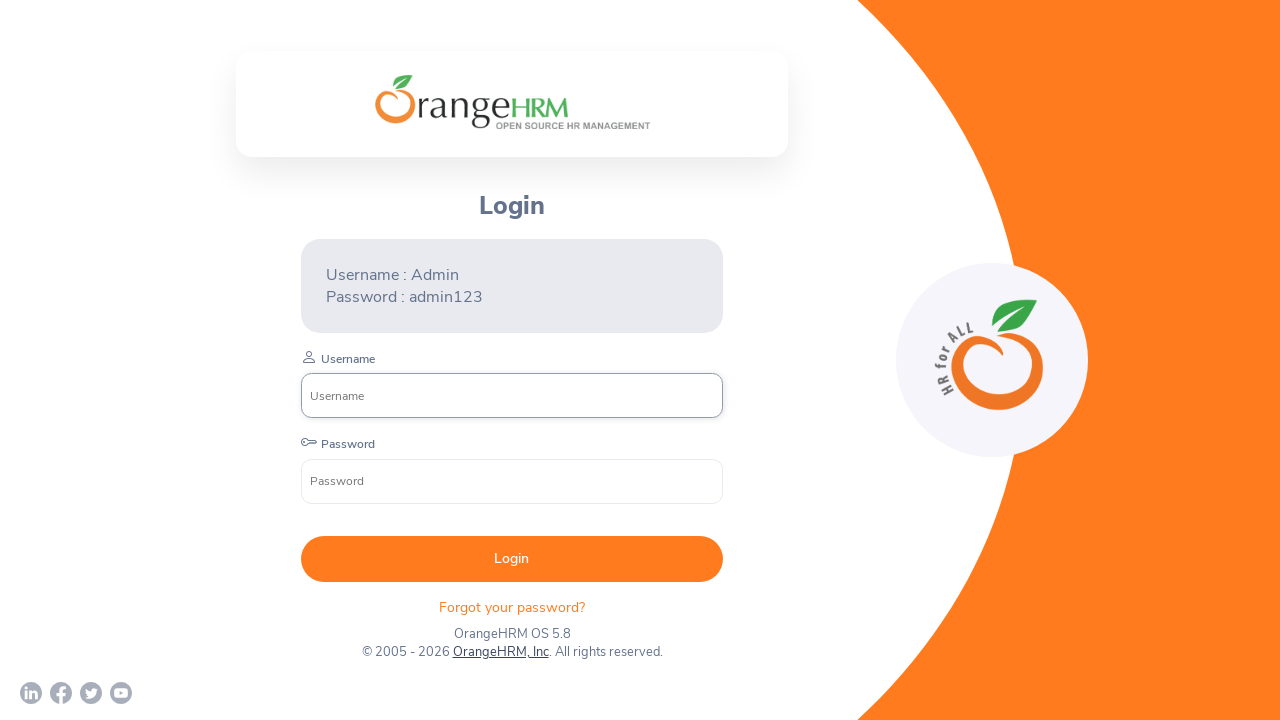

Navigated to OrangeHRM homepage
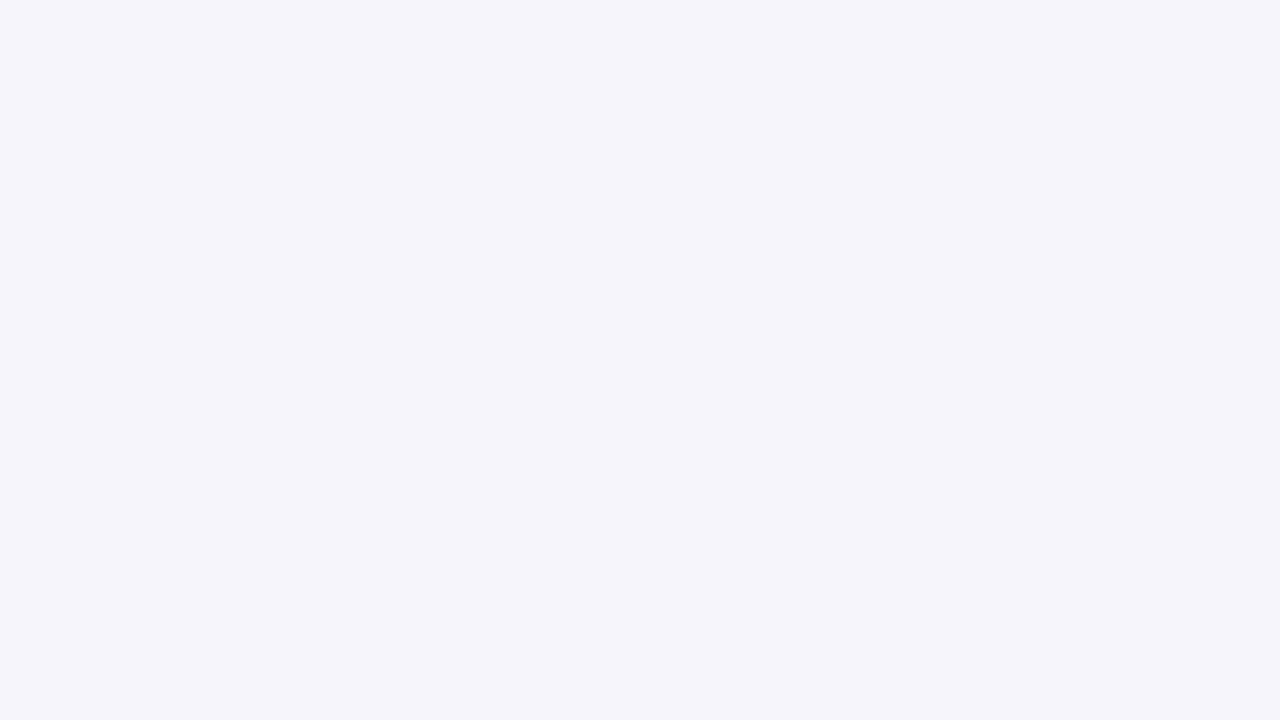

Located and waited for login page logo element to be present
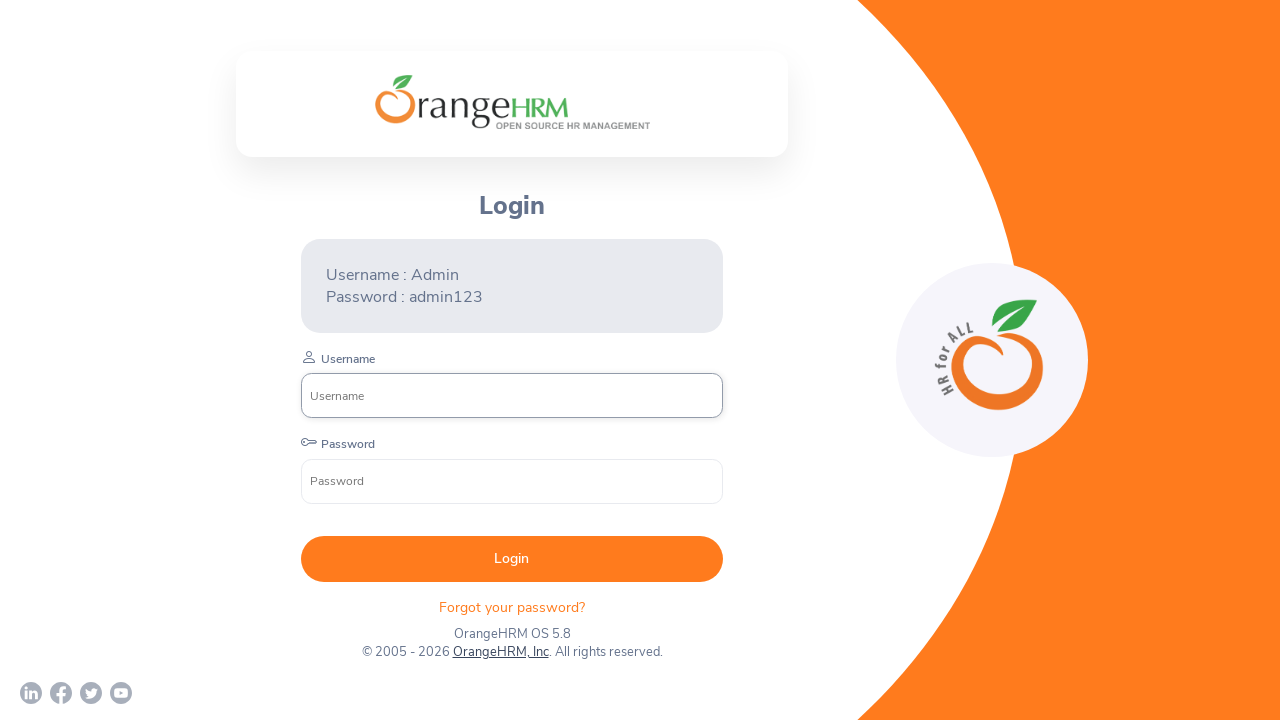

Verified that the login page logo is visible
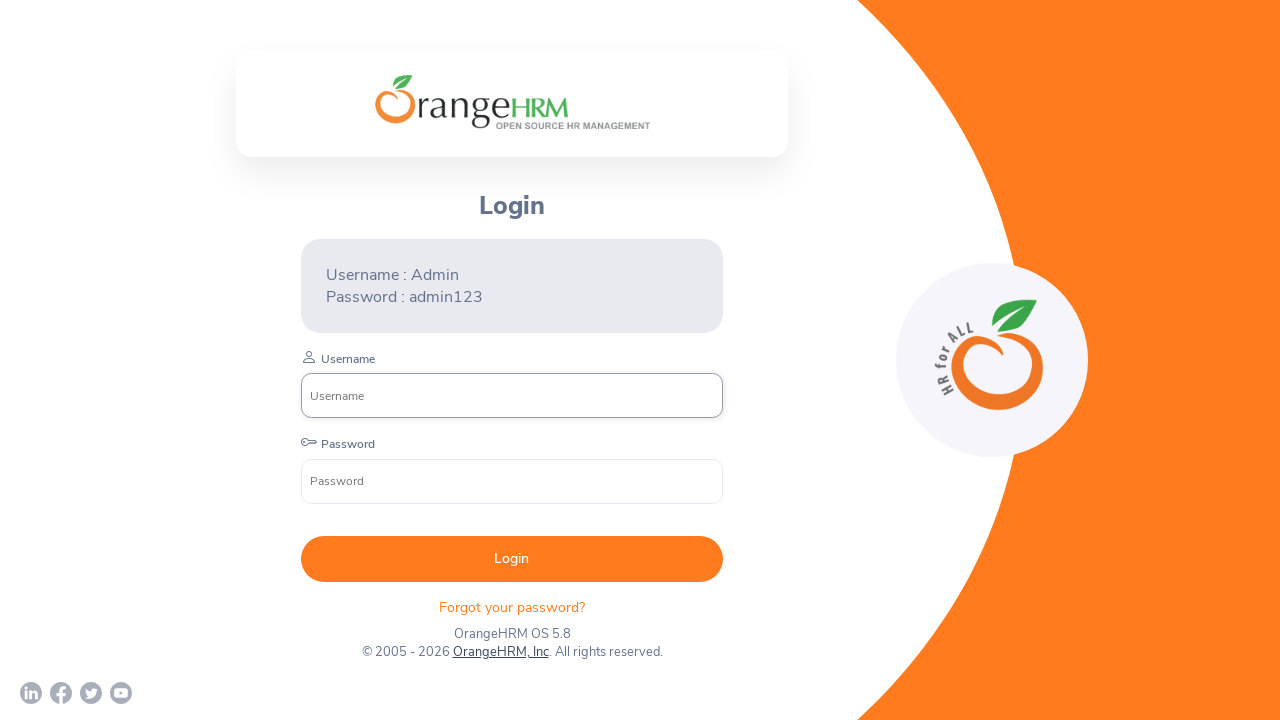

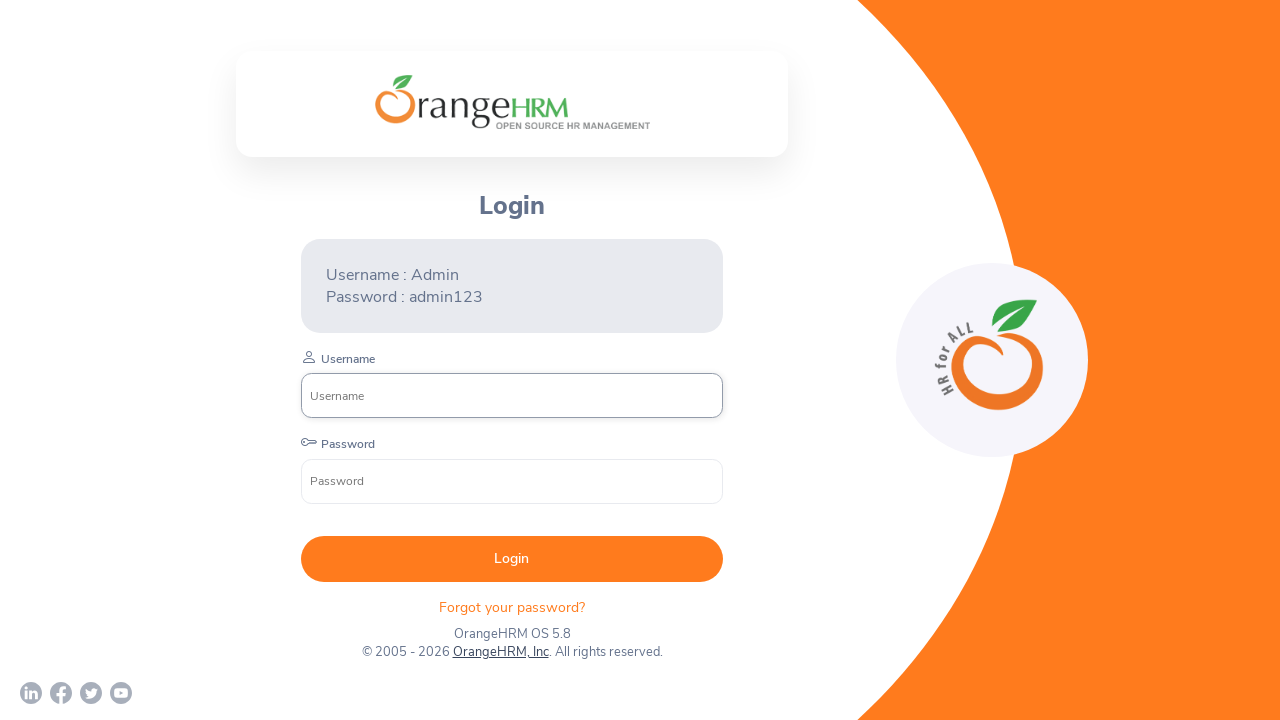